Navigates to the KBO baseball statistics page and clicks on the series dropdown selector to expand filtering options.

Starting URL: https://www.koreabaseball.com/Record/Player/HitterBasic/BasicOld.aspx?sort=HRA_RT

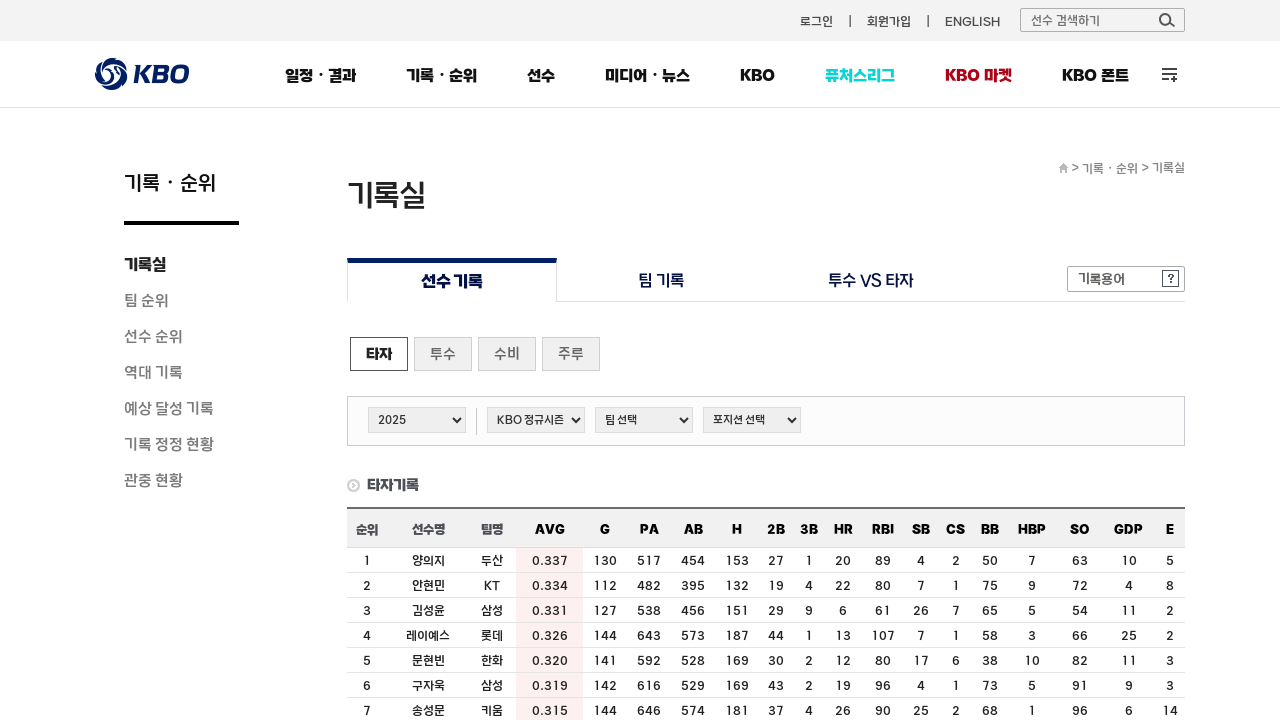

Waited for series dropdown selector to load
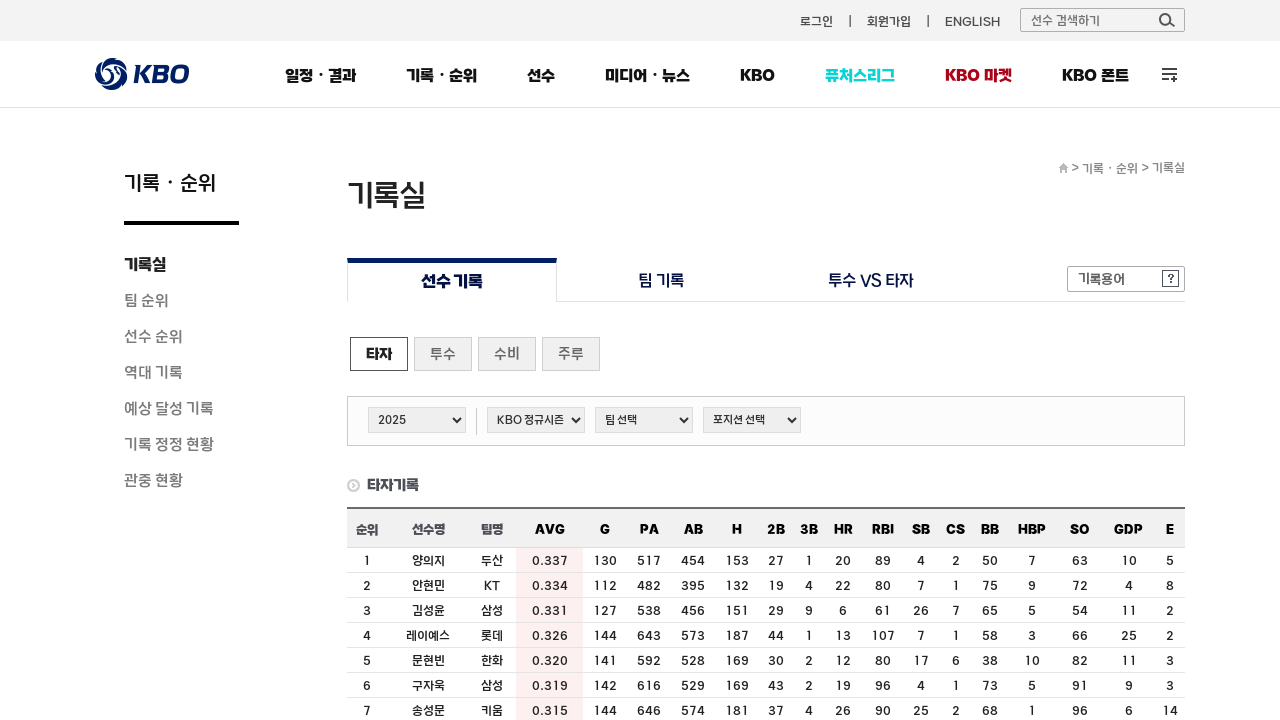

Clicked series dropdown selector to expand filtering options at (536, 420) on #cphContents_cphContents_cphContents_ddlSeries_ddlSeries
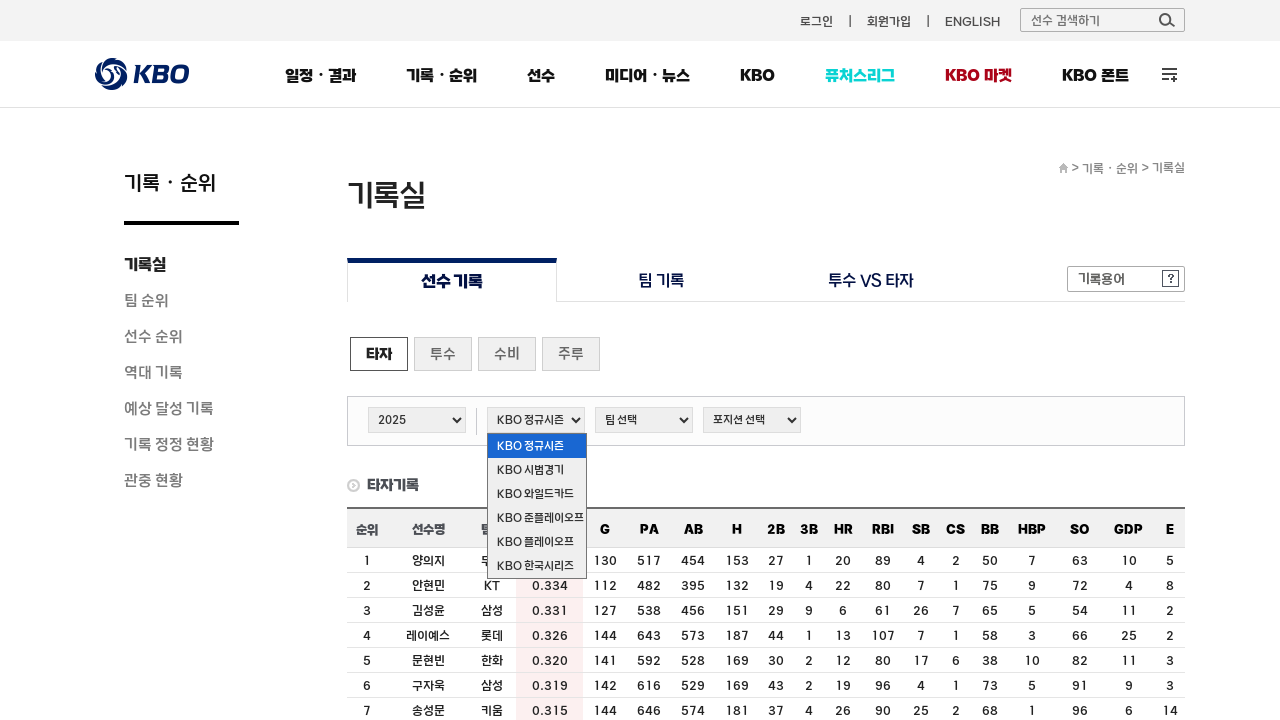

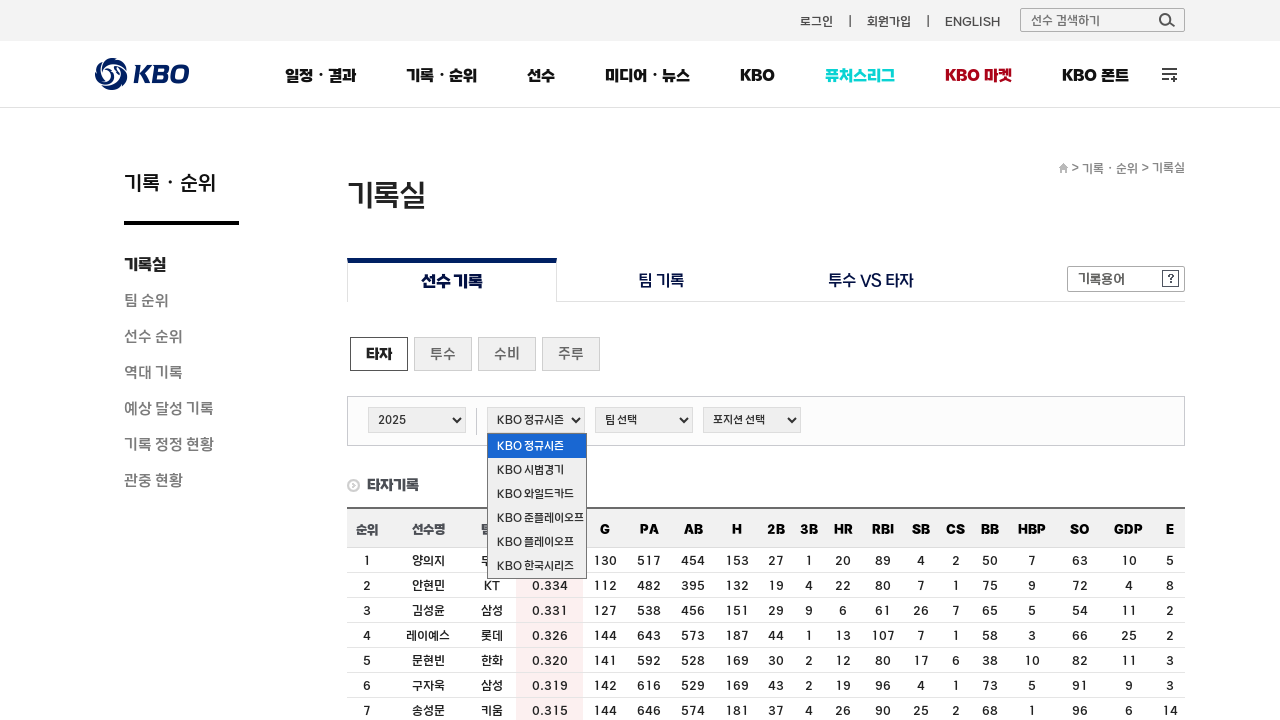